Tests advanced mouse interactions including double-click, right-click on page header element

Starting URL: https://demoqa.com/automation-practice-form

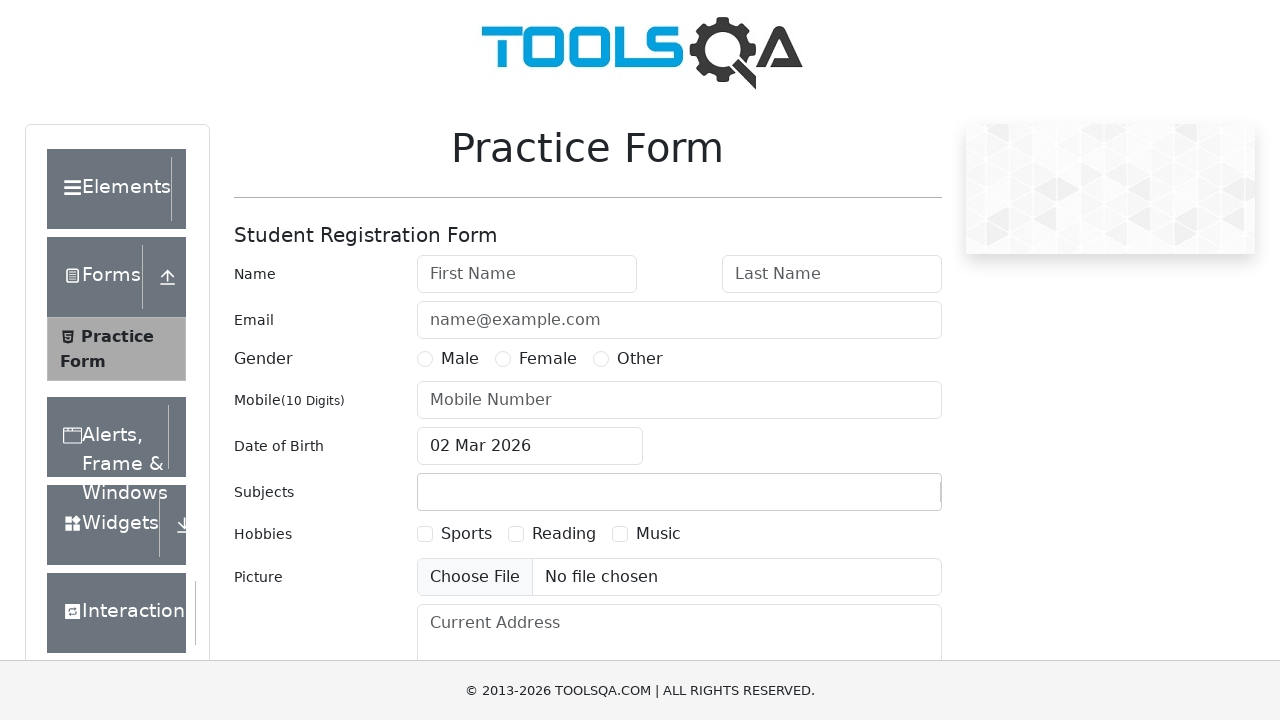

Located page header element (h1)
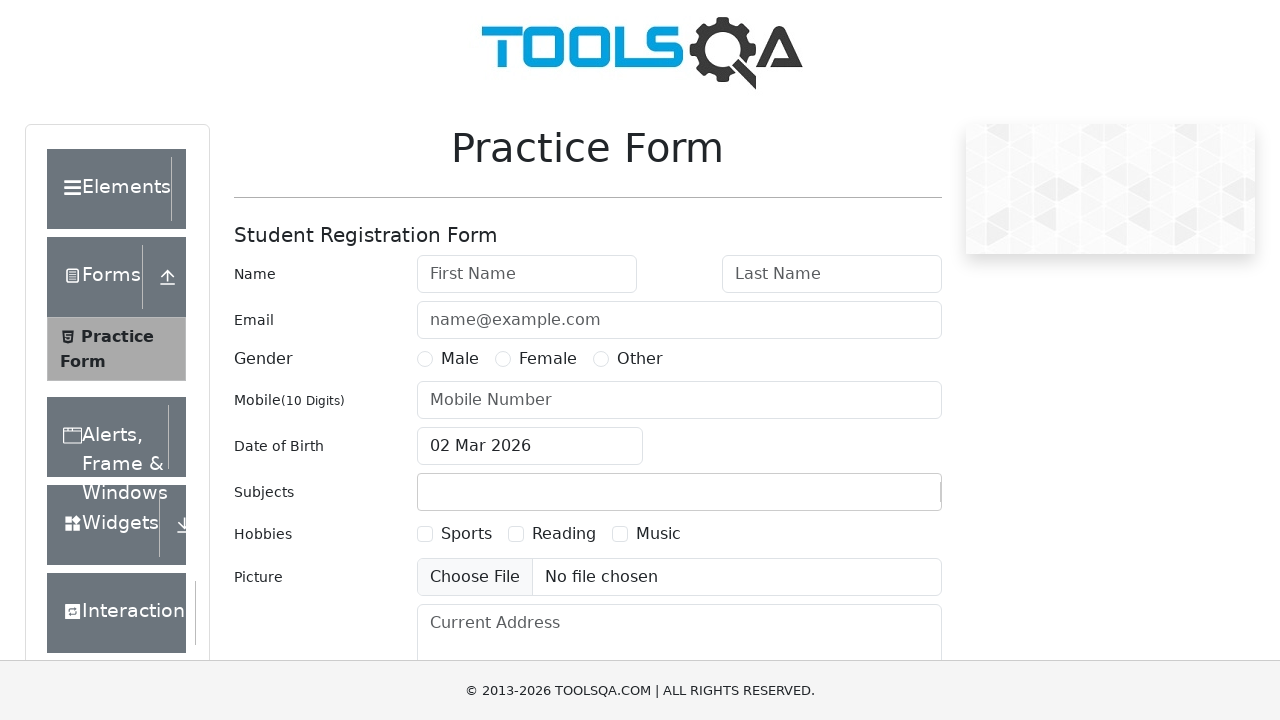

Double-clicked on page header at (588, 161) on h1 >> nth=0
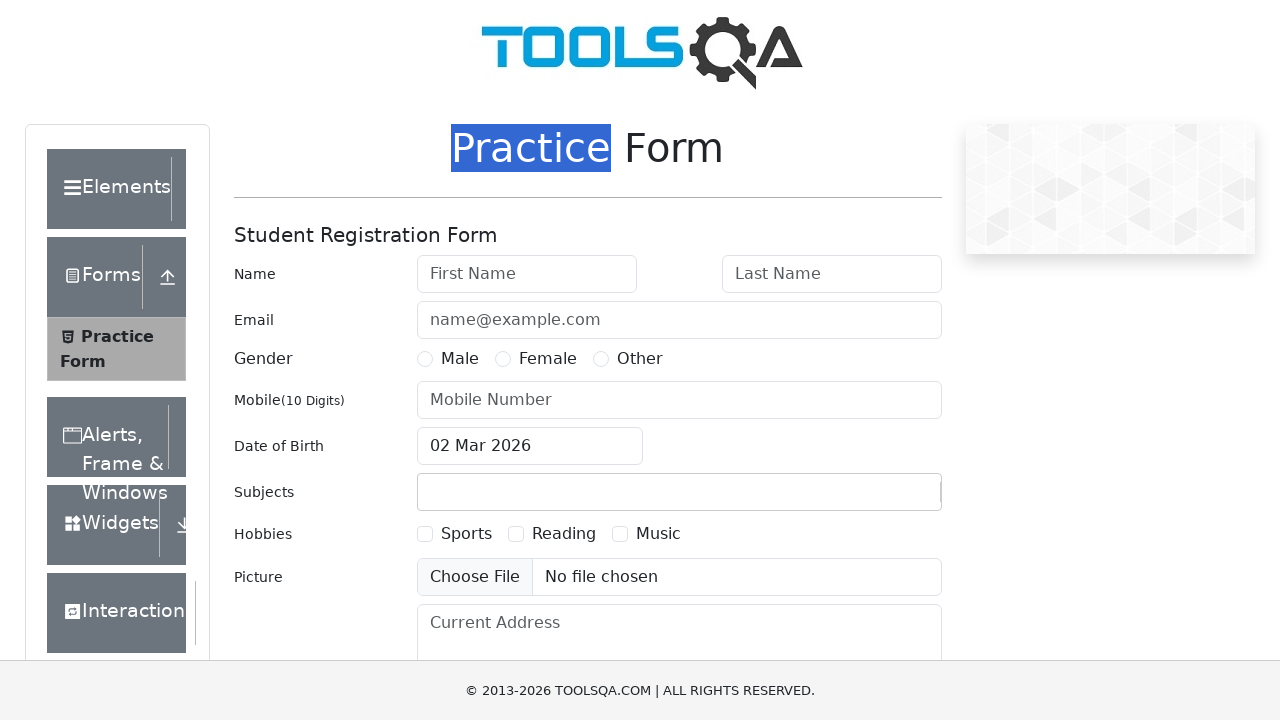

Right-clicked on page header at (588, 161) on h1 >> nth=0
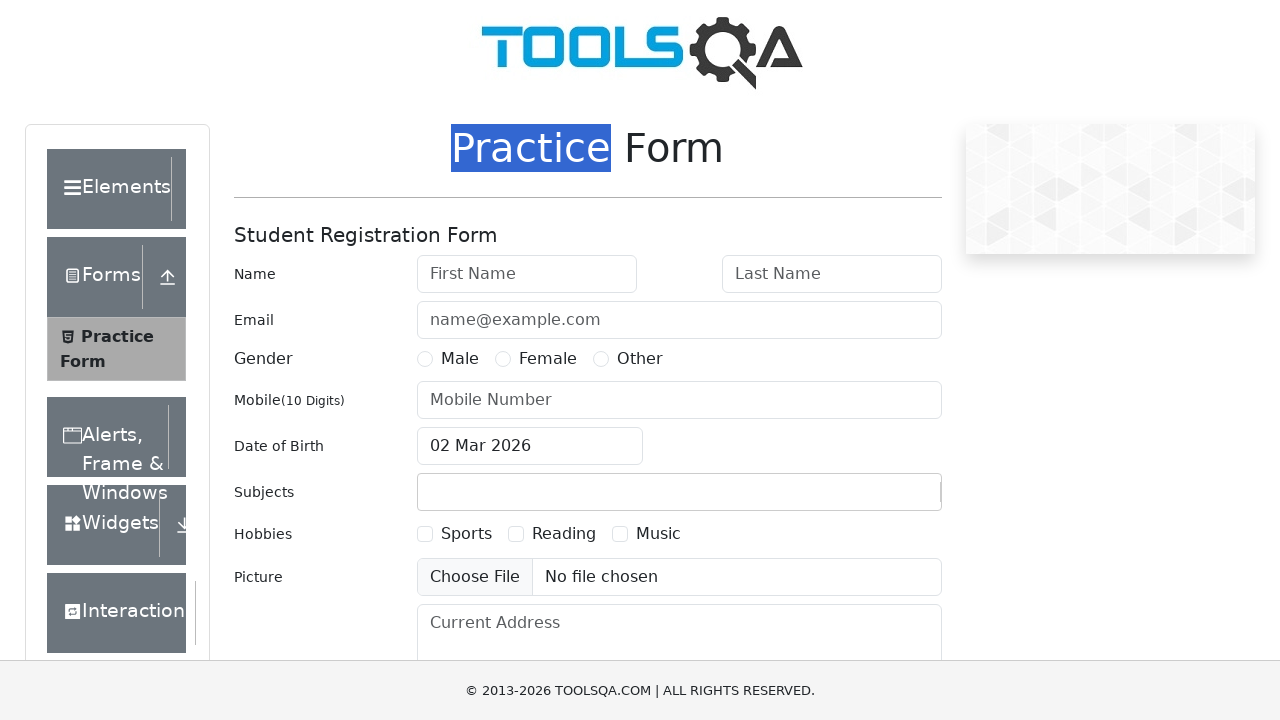

Hovered over page header at (588, 161) on h1 >> nth=0
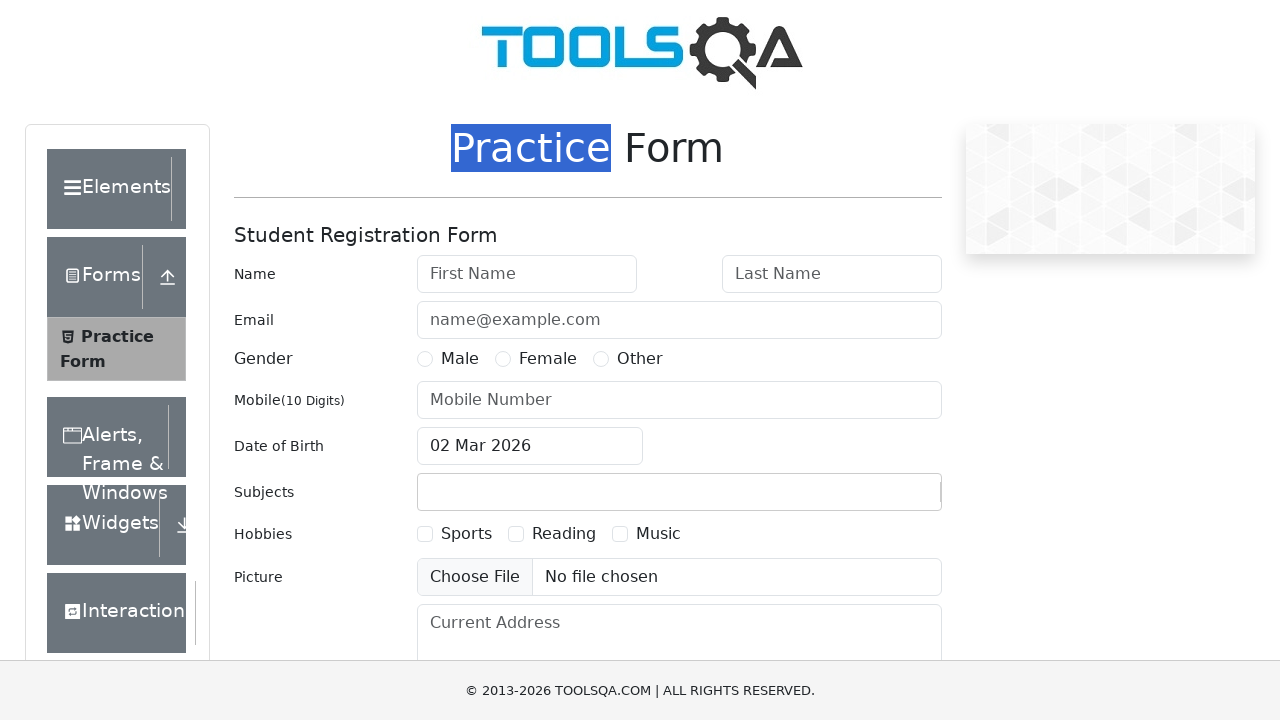

Pressed mouse button down on header at (588, 161)
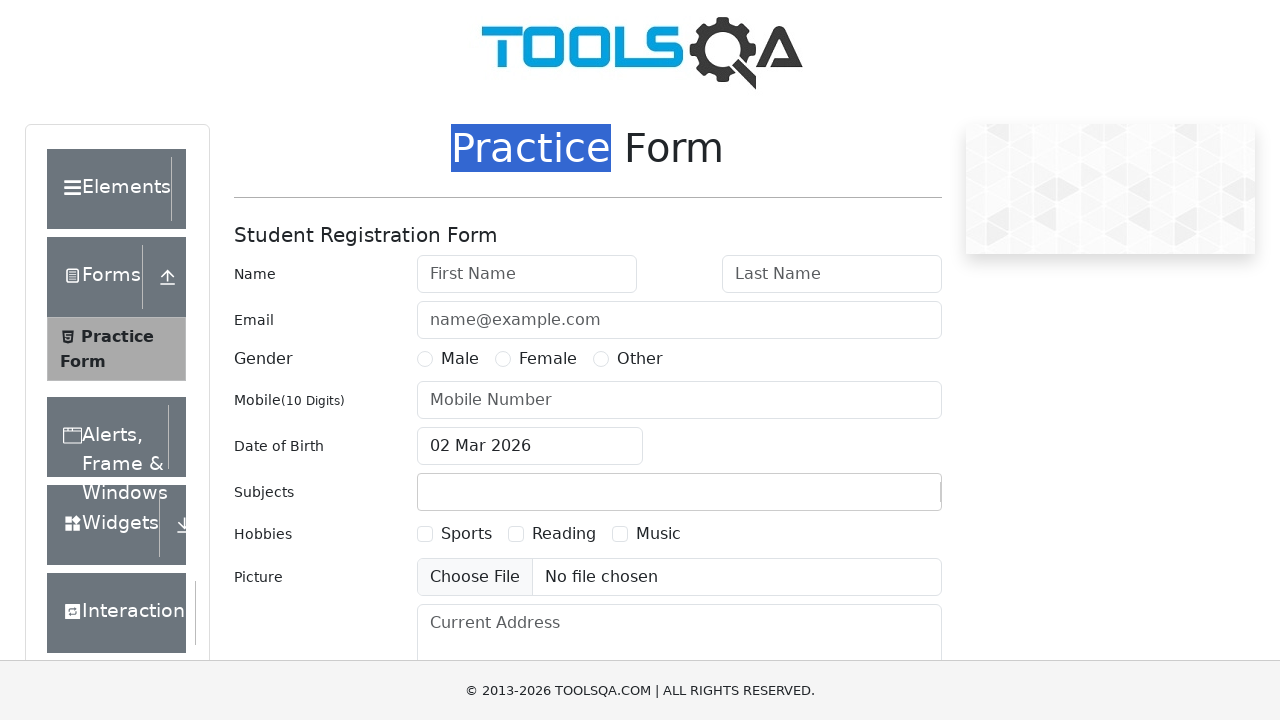

Waited 1 second while holding mouse button
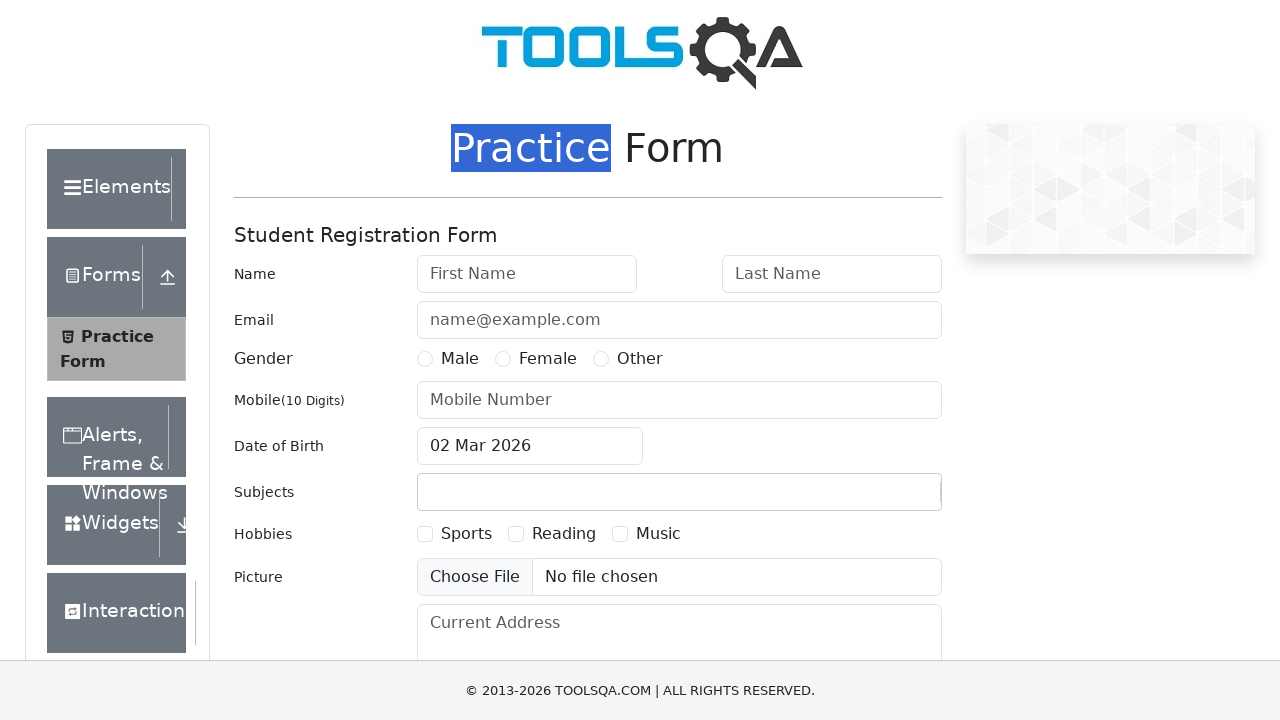

Released mouse button at (588, 161)
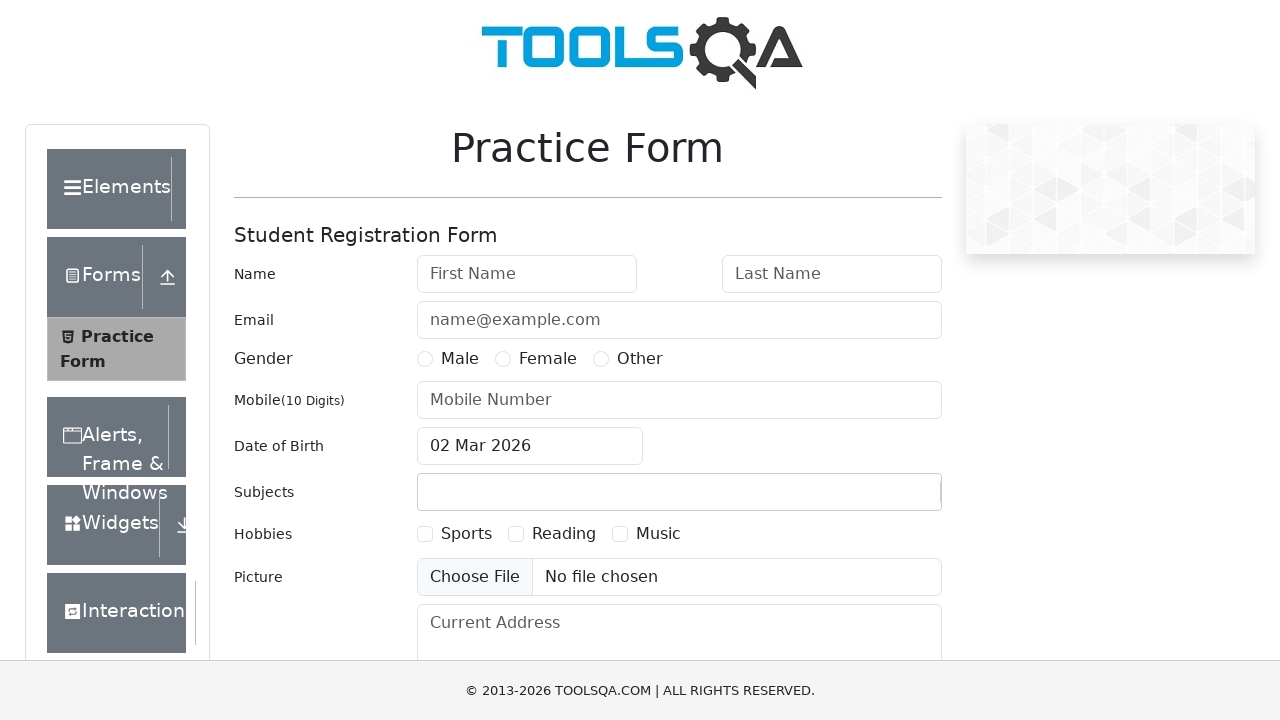

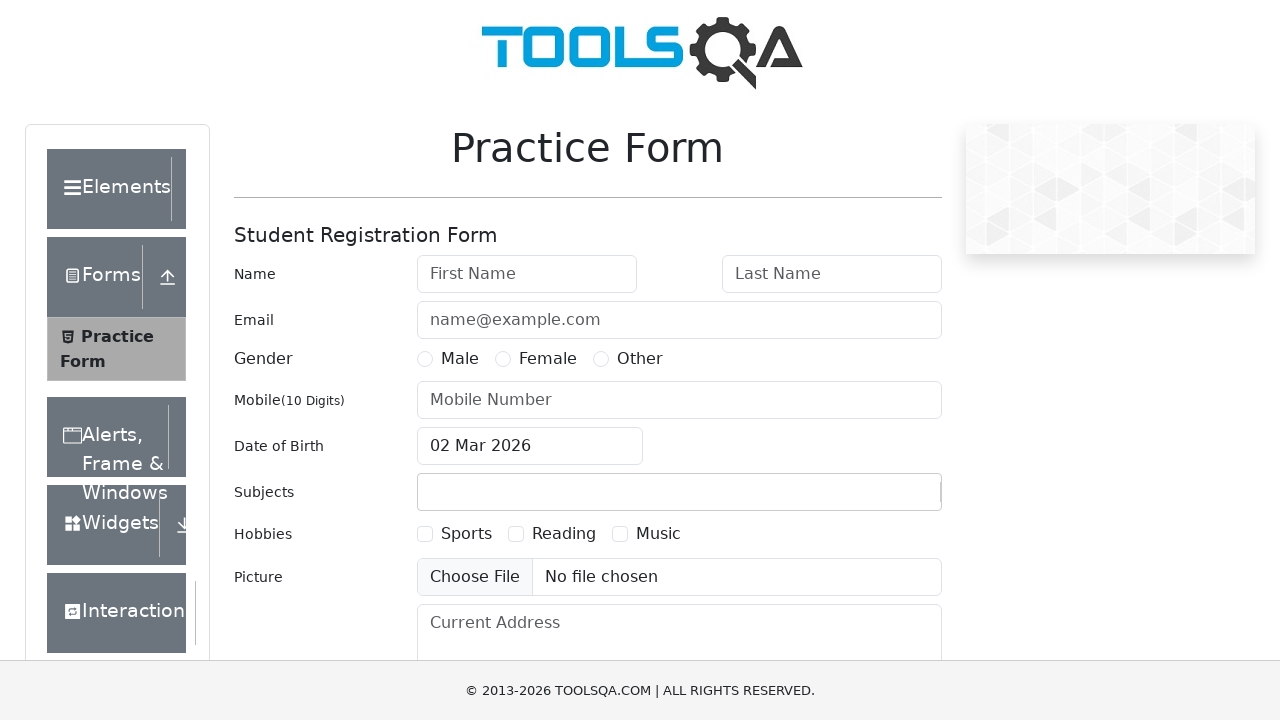